Tests clicking a button multiple times and observing attribute changes on the page

Starting URL: https://testpages.herokuapp.com/styled/attributes-test.html

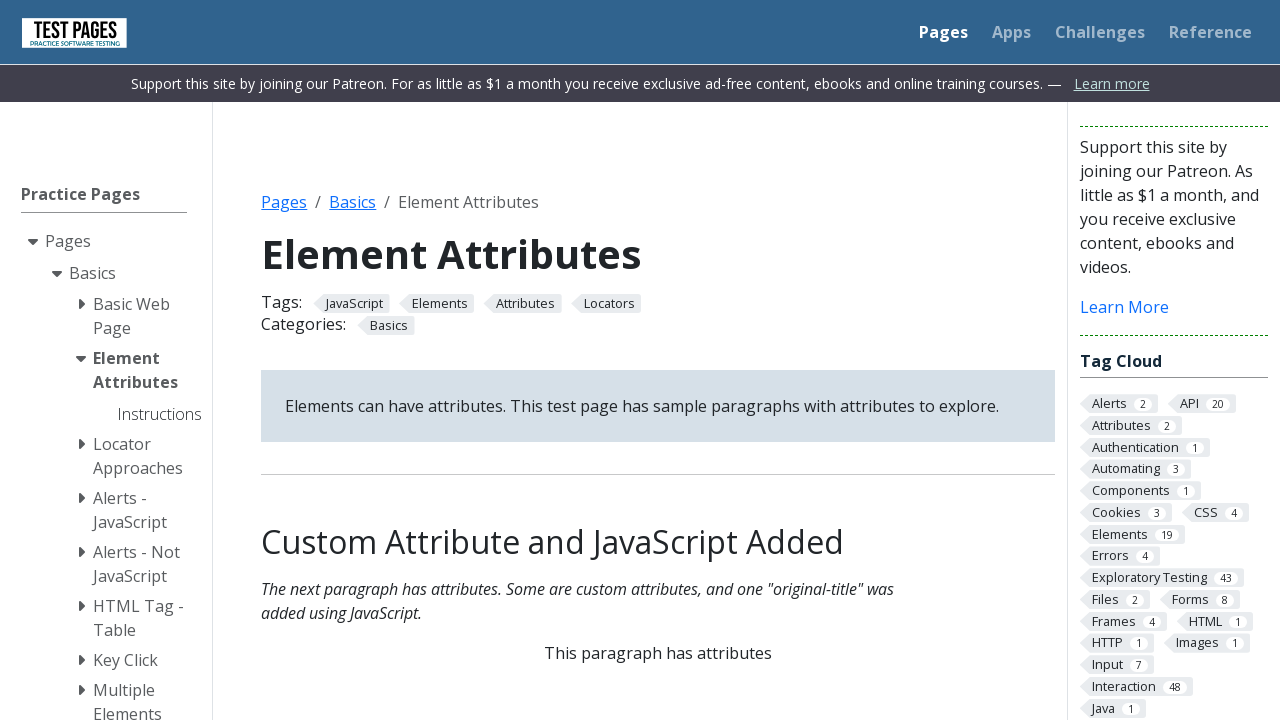

Waited for paragraph element with class-attribute to load
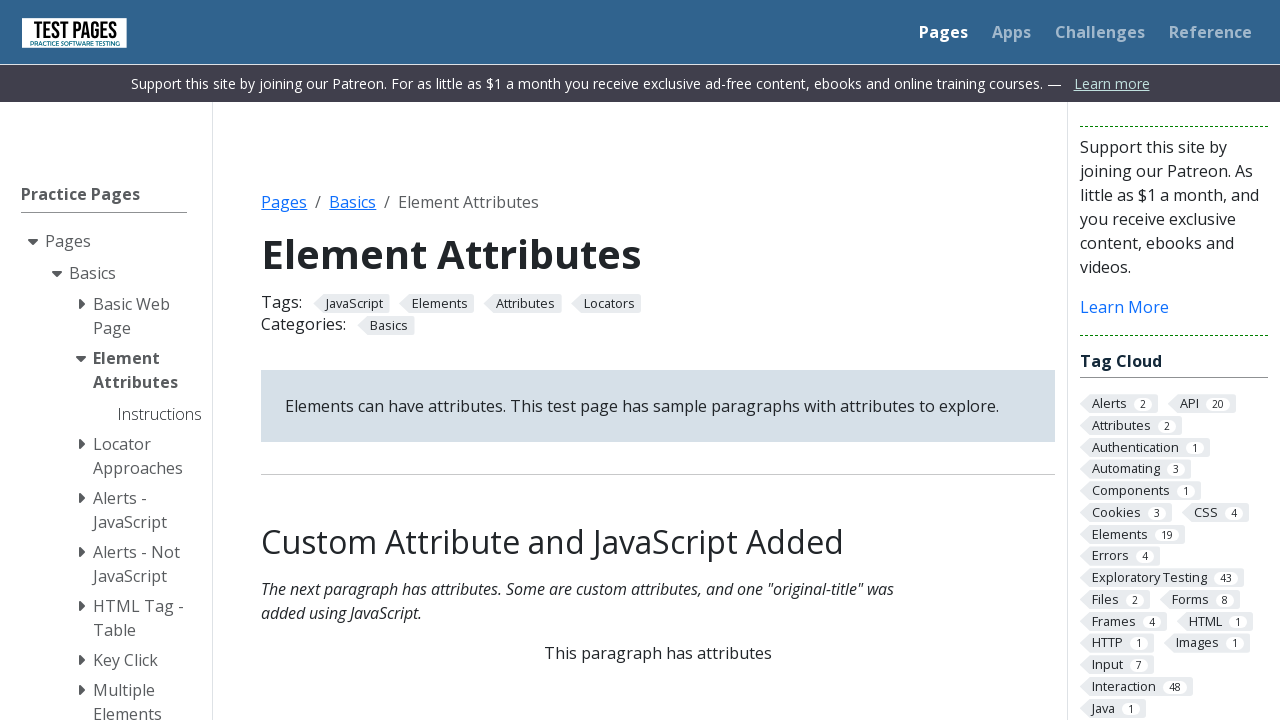

Waited for jsattributes element to load
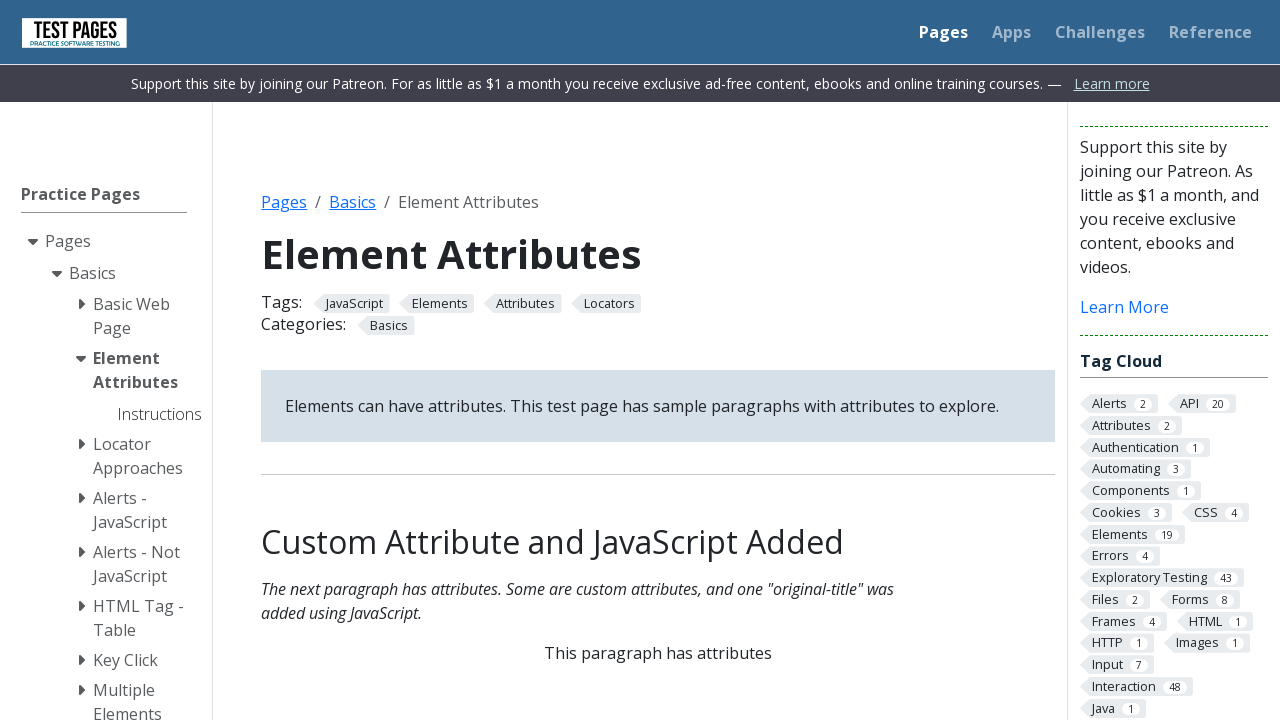

Clicked styled button (click 1 of 9) at (658, 360) on .styled-click-button
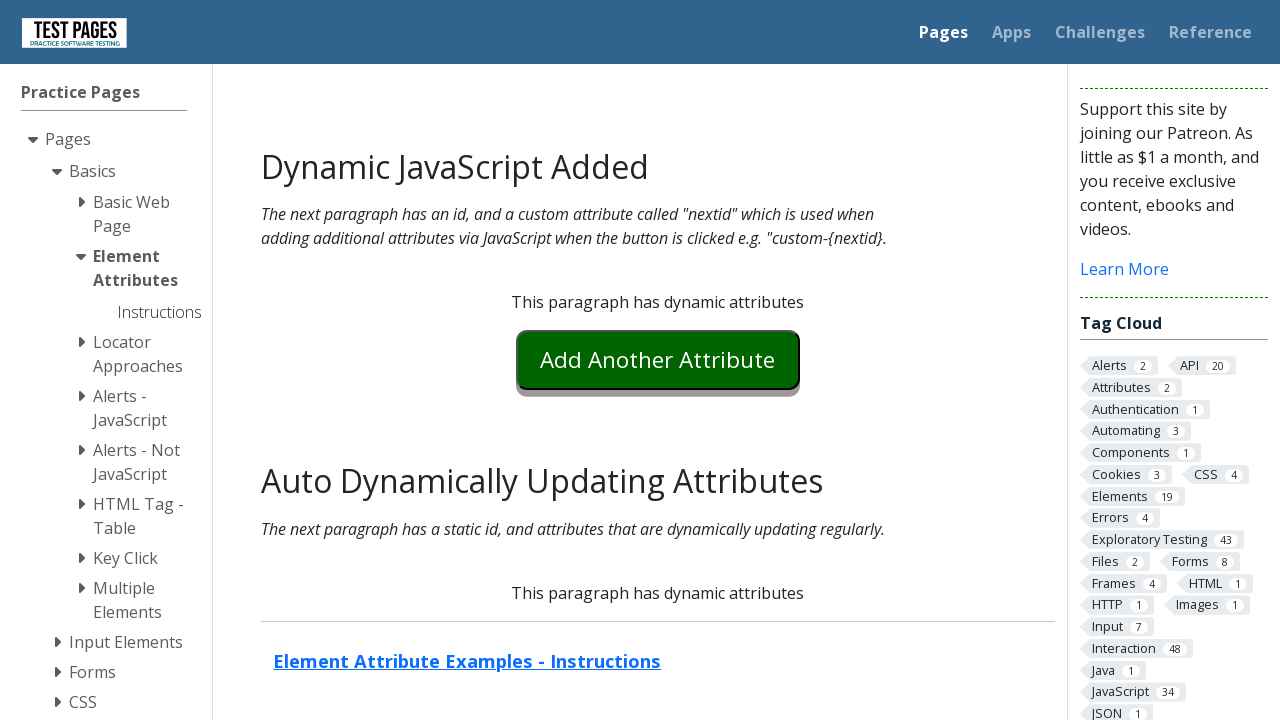

Clicked styled button (click 2 of 9) at (658, 360) on .styled-click-button
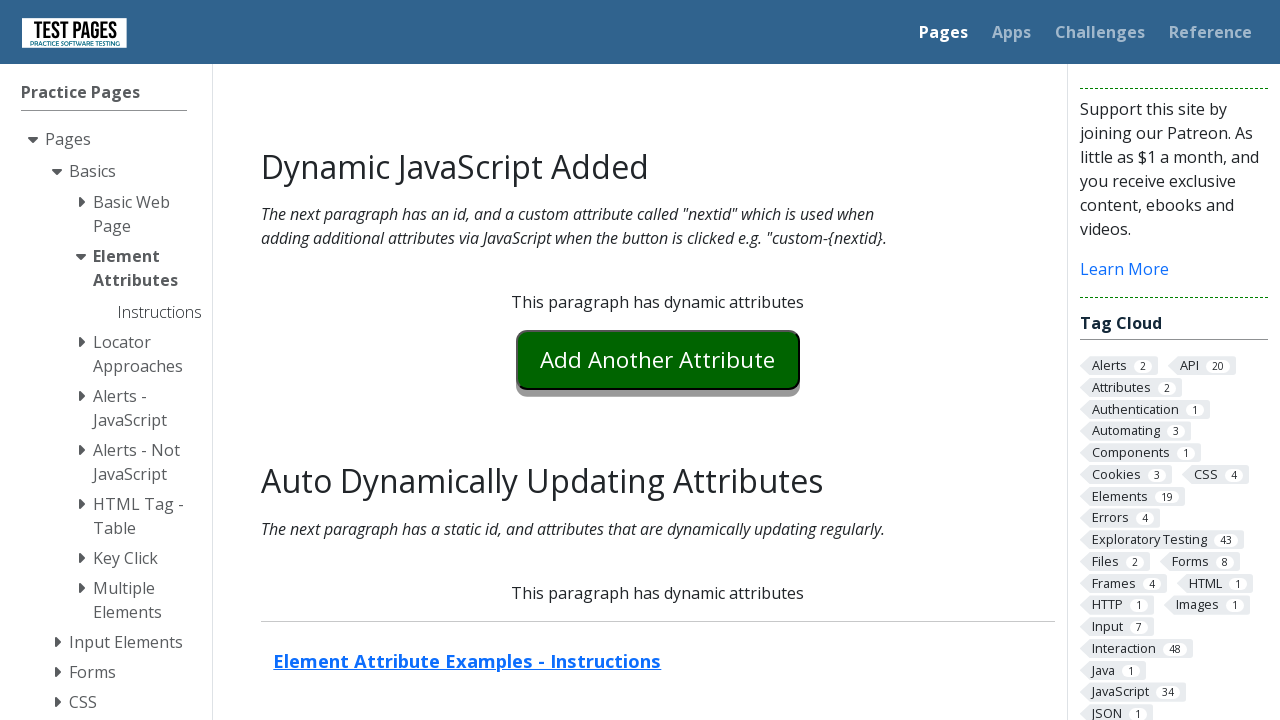

Clicked styled button (click 3 of 9) at (658, 360) on .styled-click-button
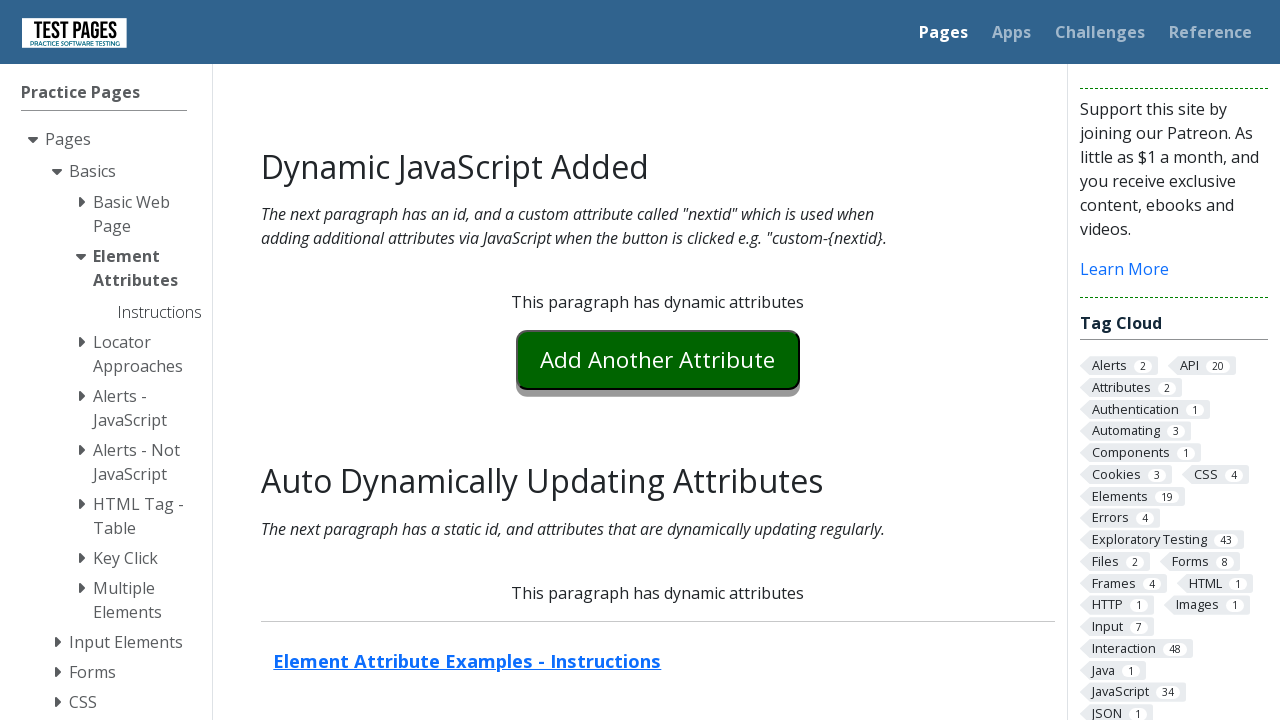

Clicked styled button (click 4 of 9) at (658, 360) on .styled-click-button
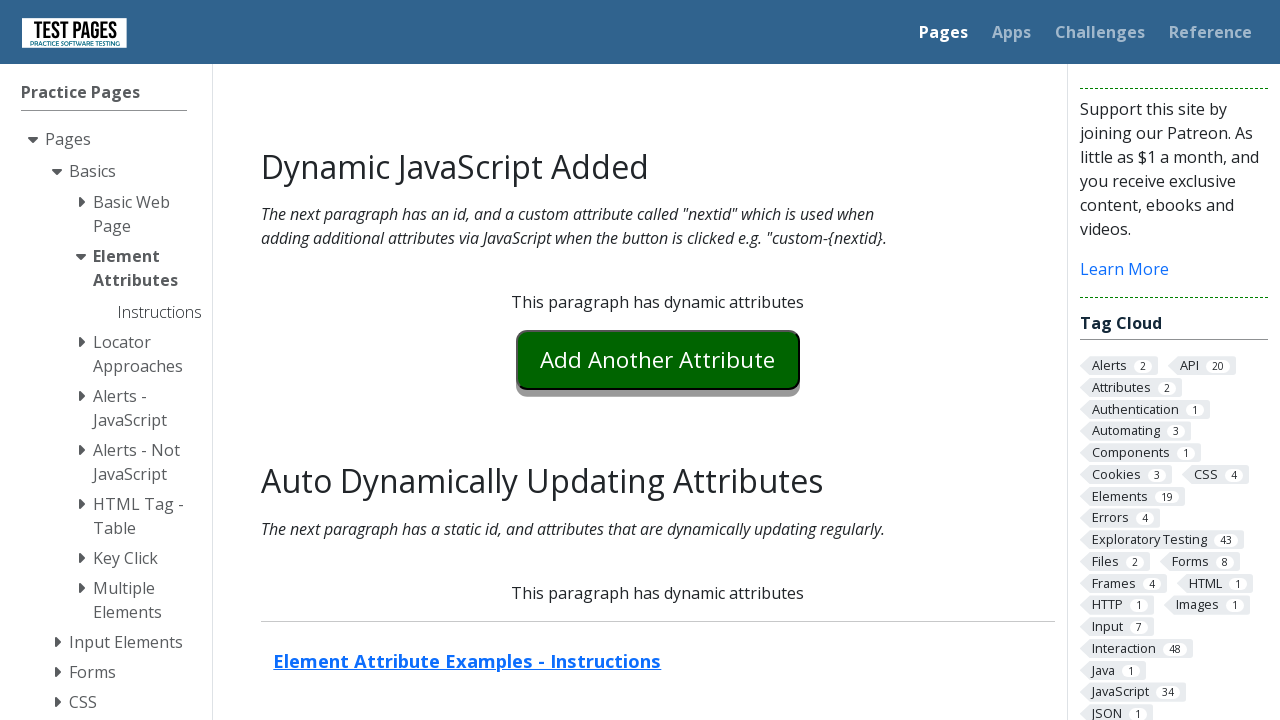

Clicked styled button (click 5 of 9) at (658, 360) on .styled-click-button
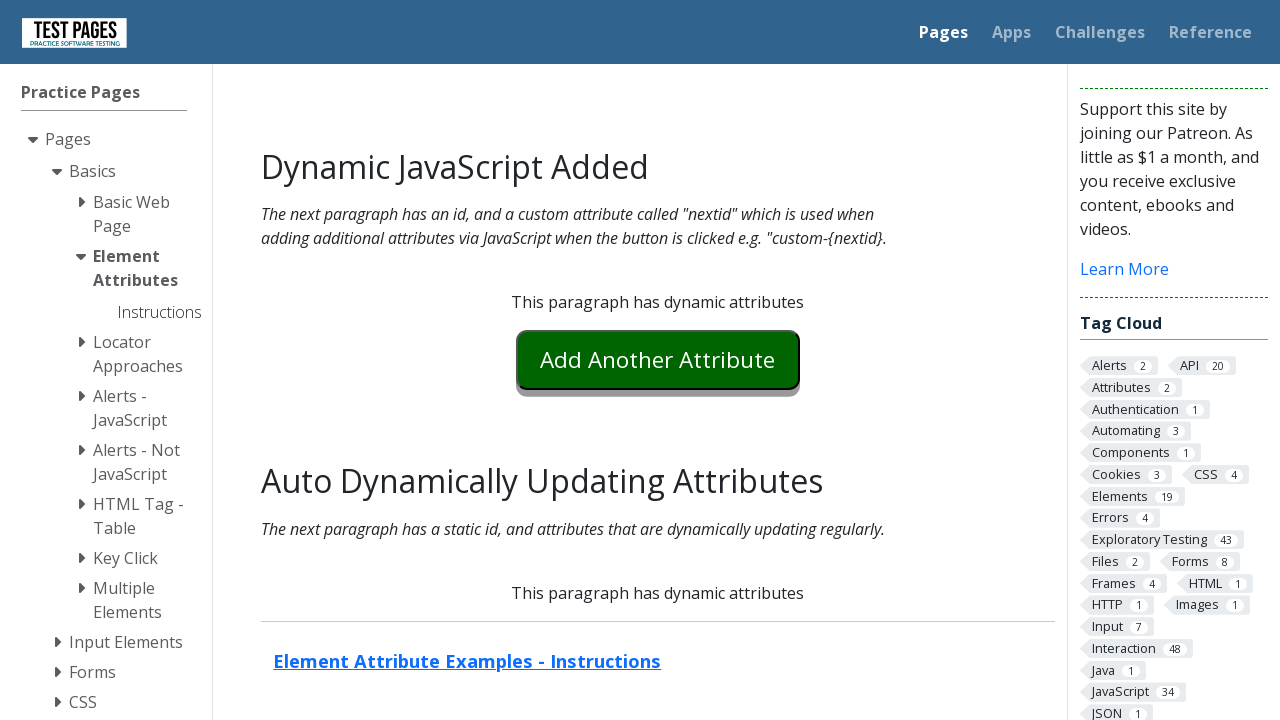

Clicked styled button (click 6 of 9) at (658, 360) on .styled-click-button
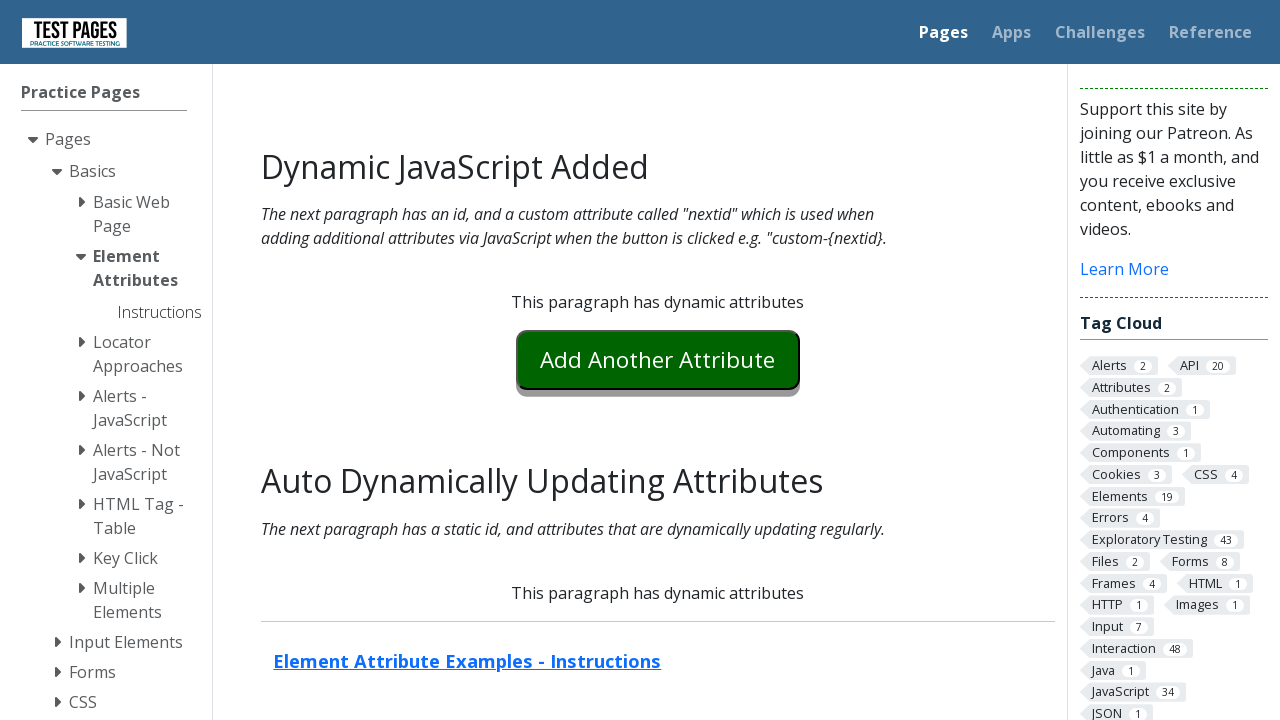

Clicked styled button (click 7 of 9) at (658, 360) on .styled-click-button
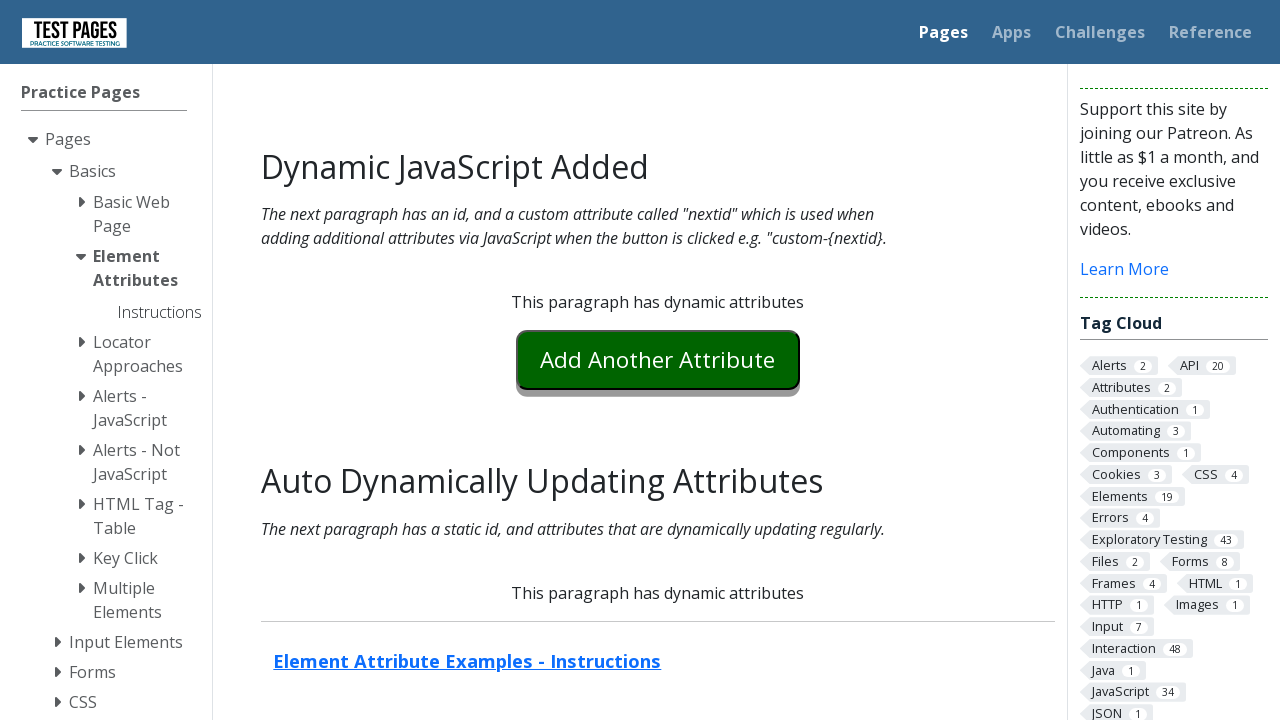

Clicked styled button (click 8 of 9) at (658, 360) on .styled-click-button
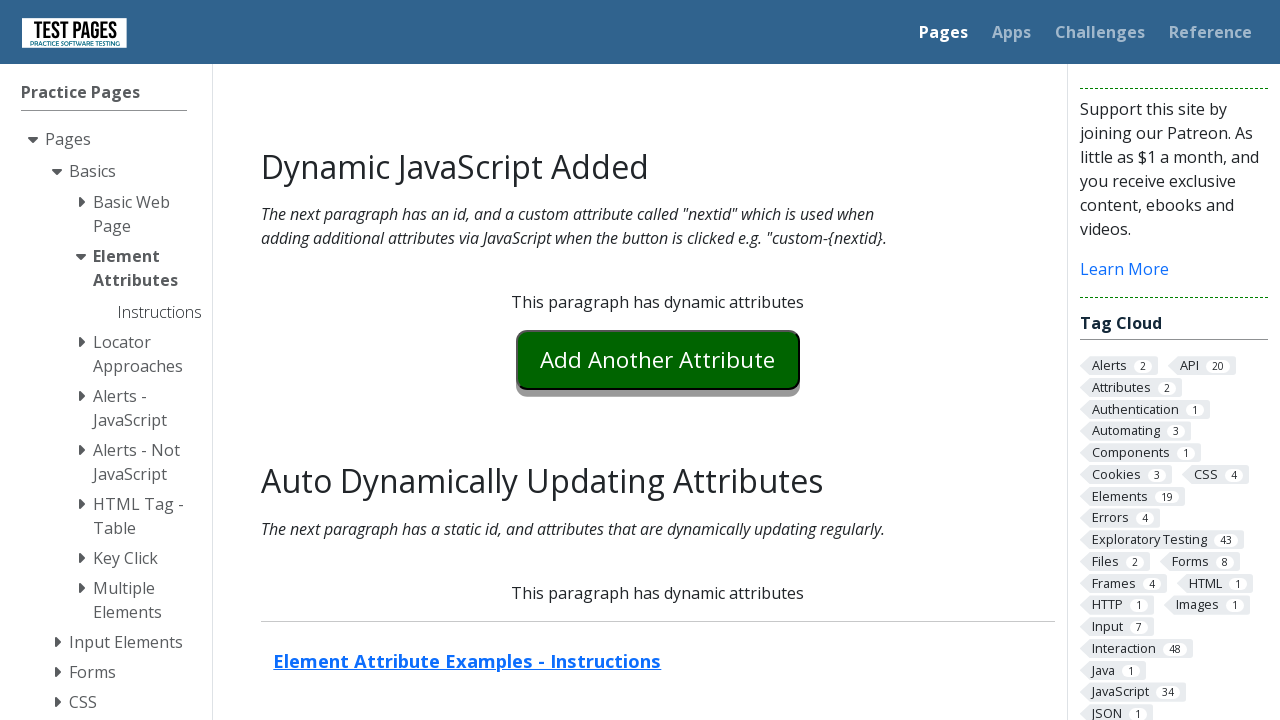

Clicked styled button (click 9 of 9) at (658, 360) on .styled-click-button
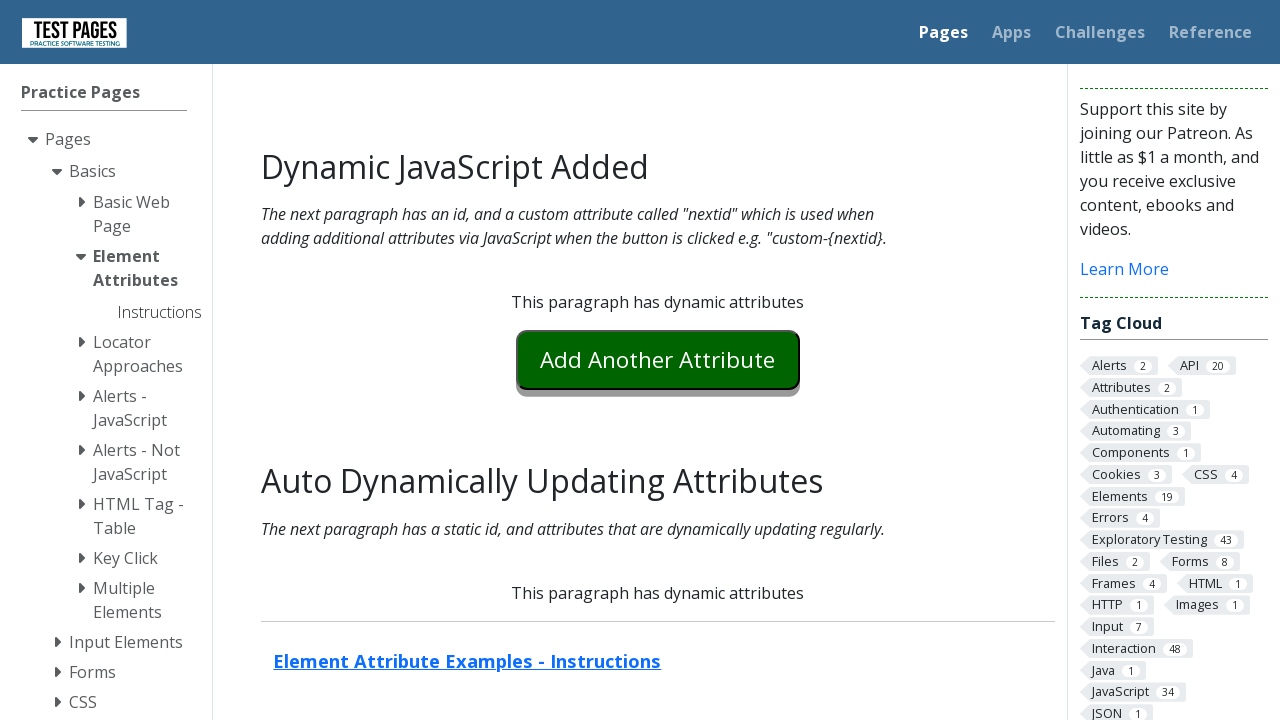

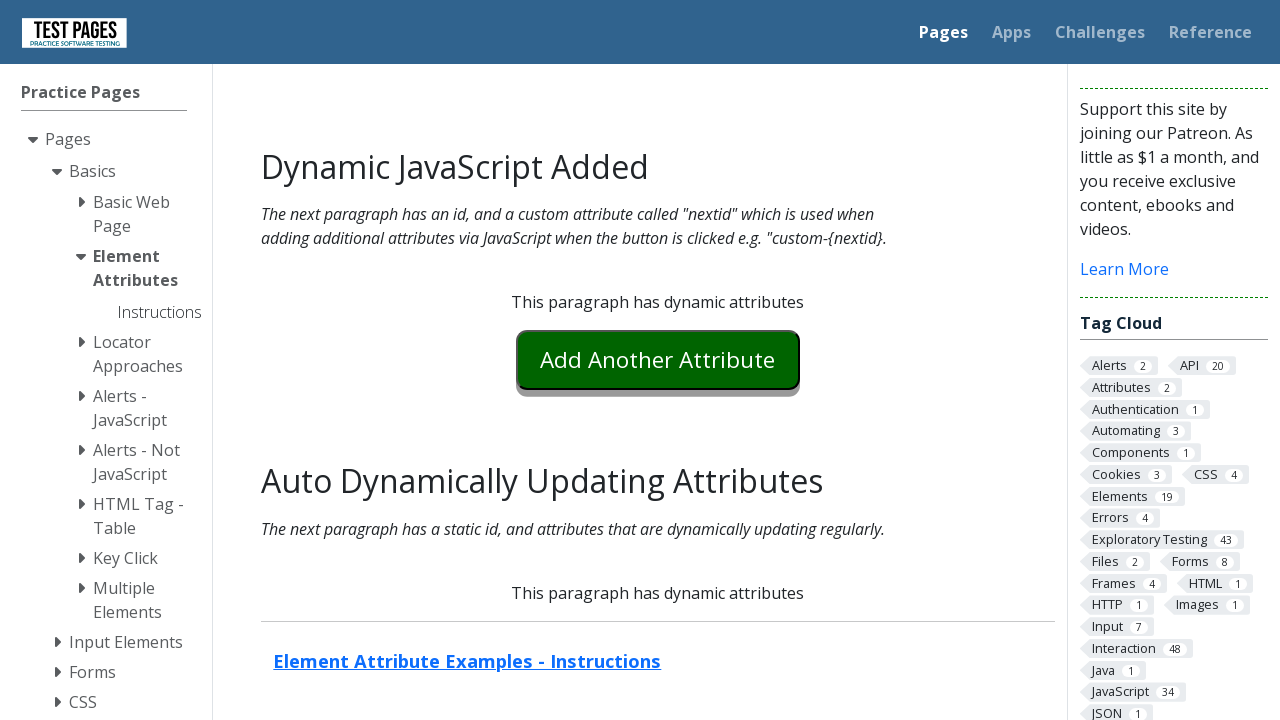